Tests drag and drop functionality within an iframe on the jQuery UI droppable demo page

Starting URL: https://jqueryui.com/droppable/

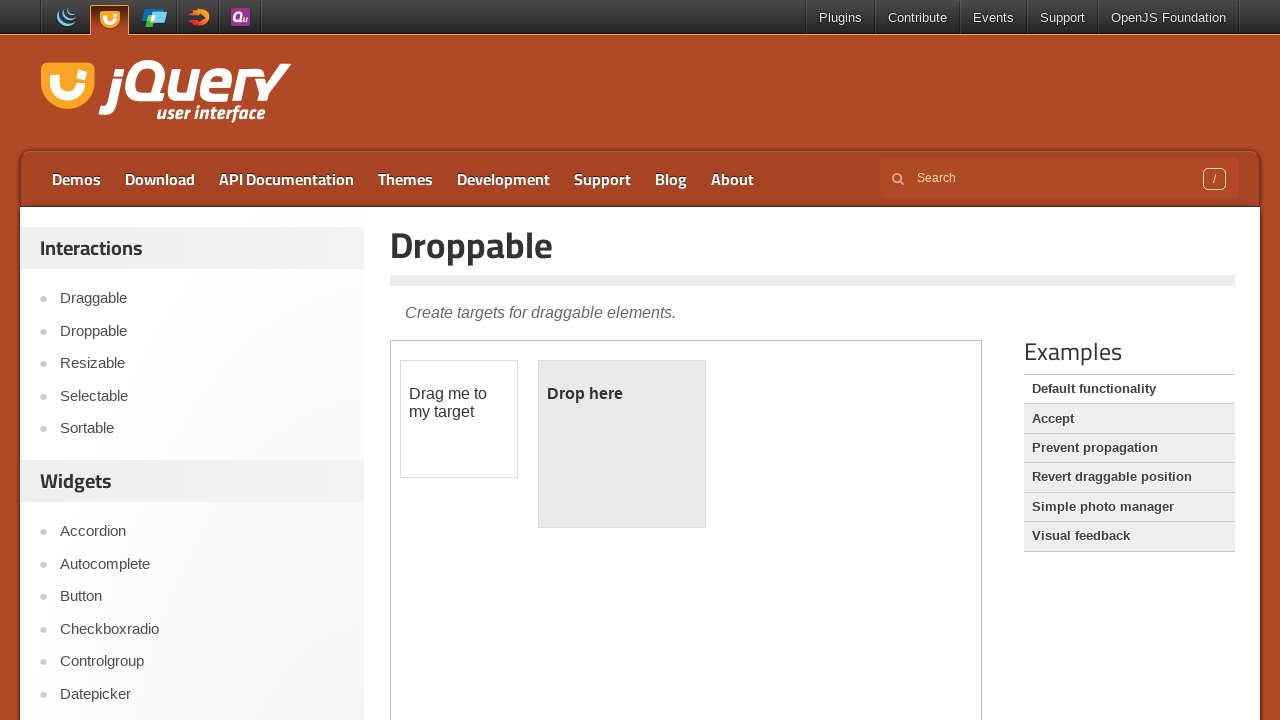

Located the demo iframe
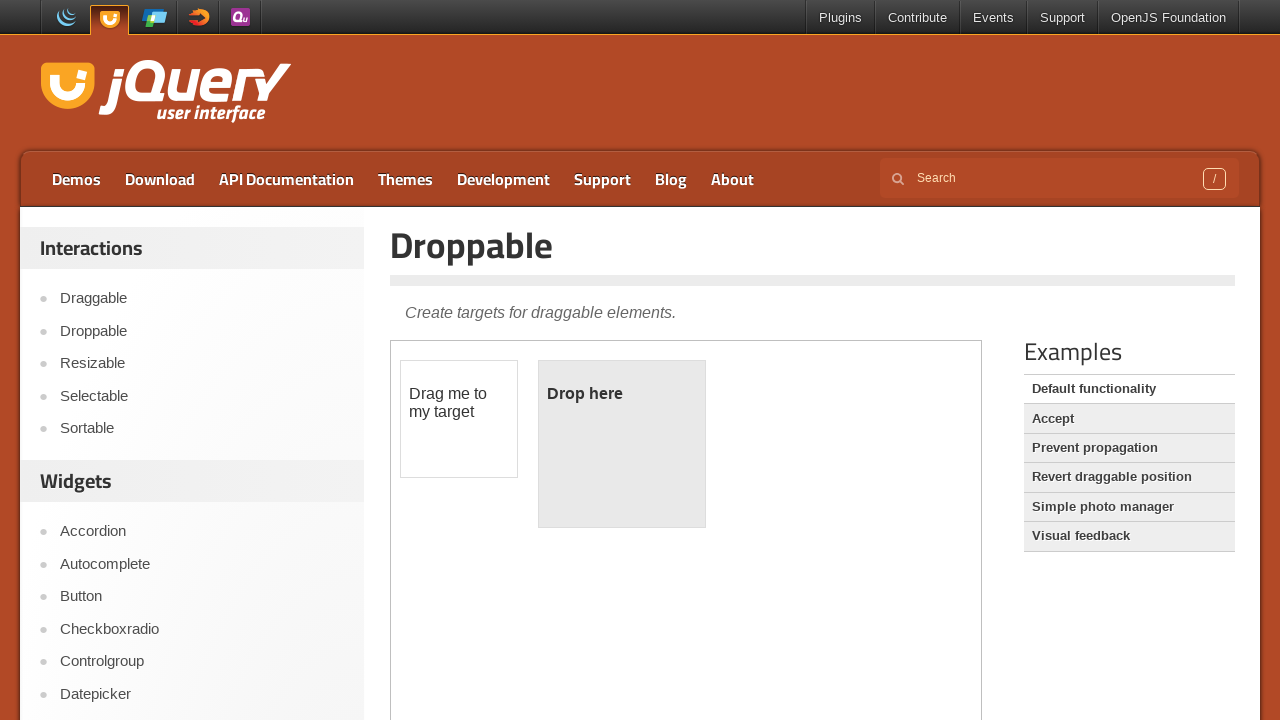

Located the draggable element within the iframe
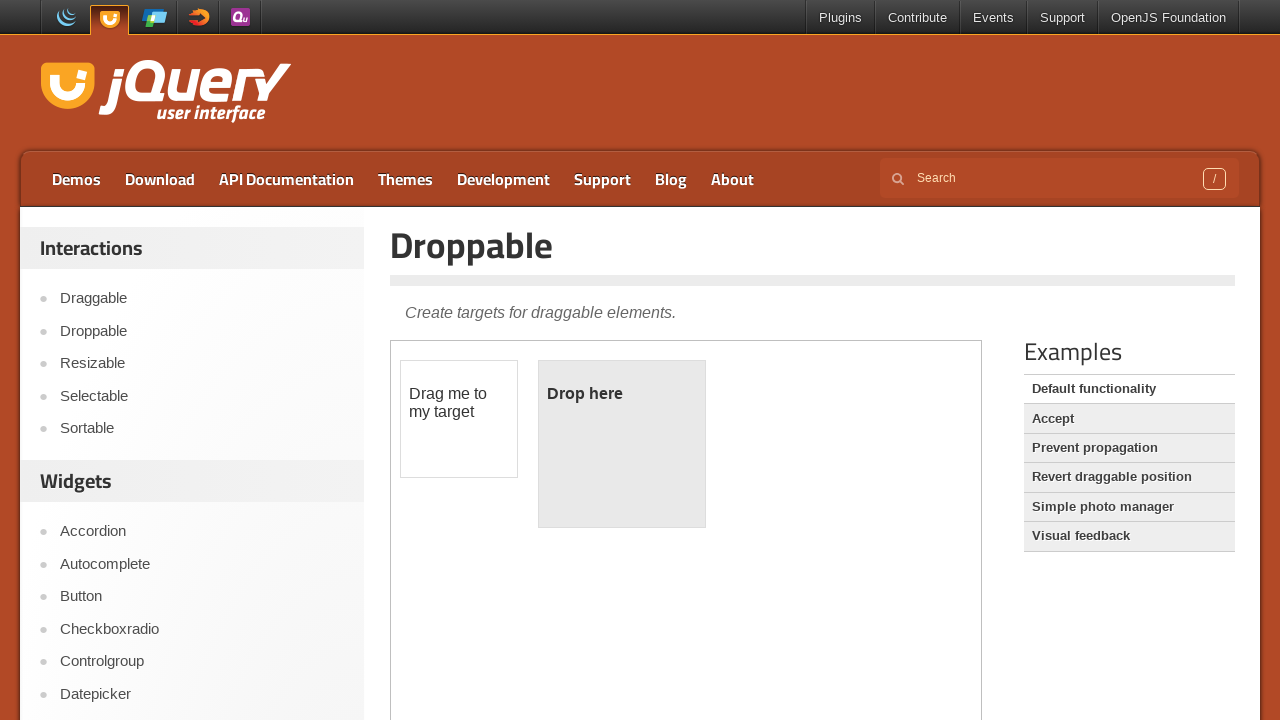

Located the droppable element within the iframe
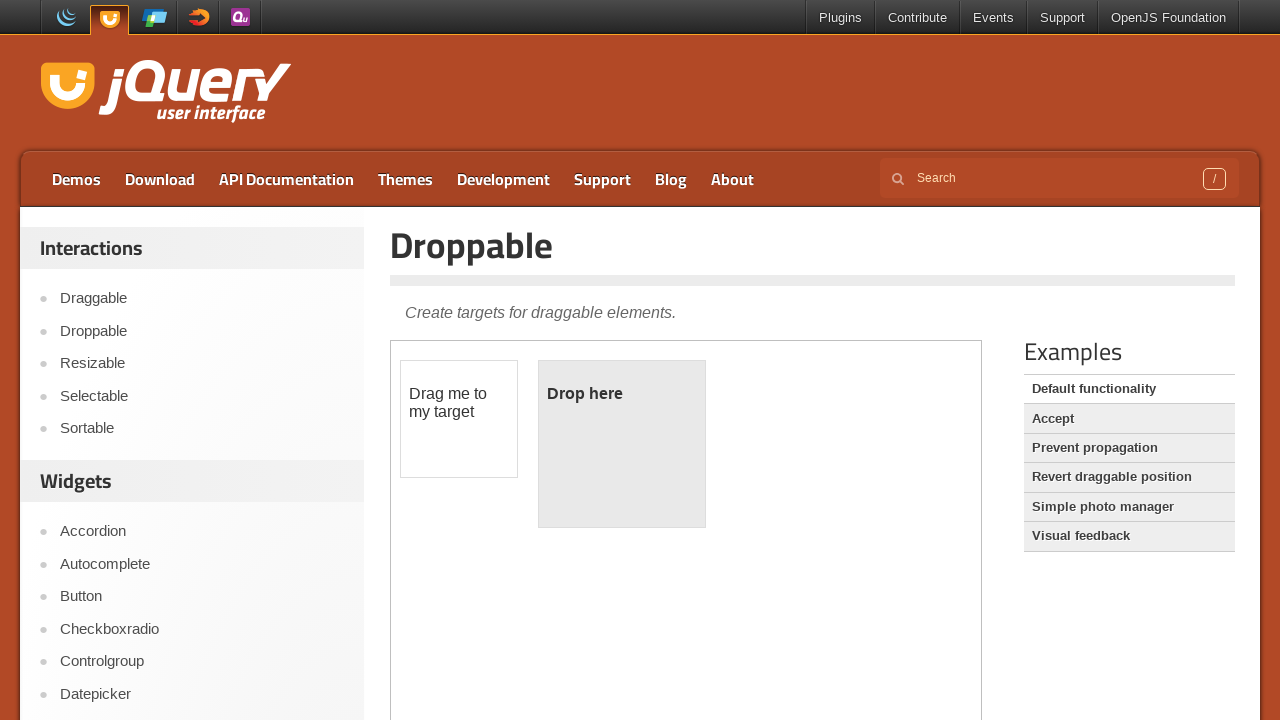

Performed drag and drop operation from draggable to droppable element at (622, 444)
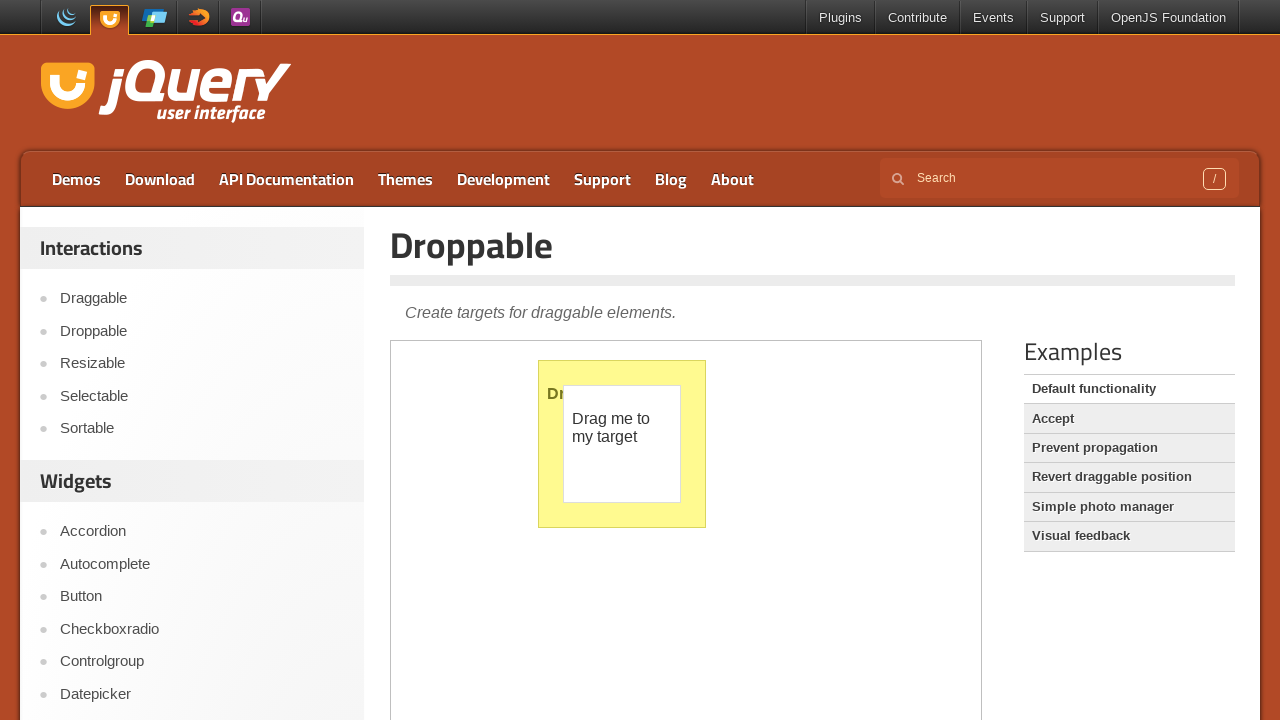

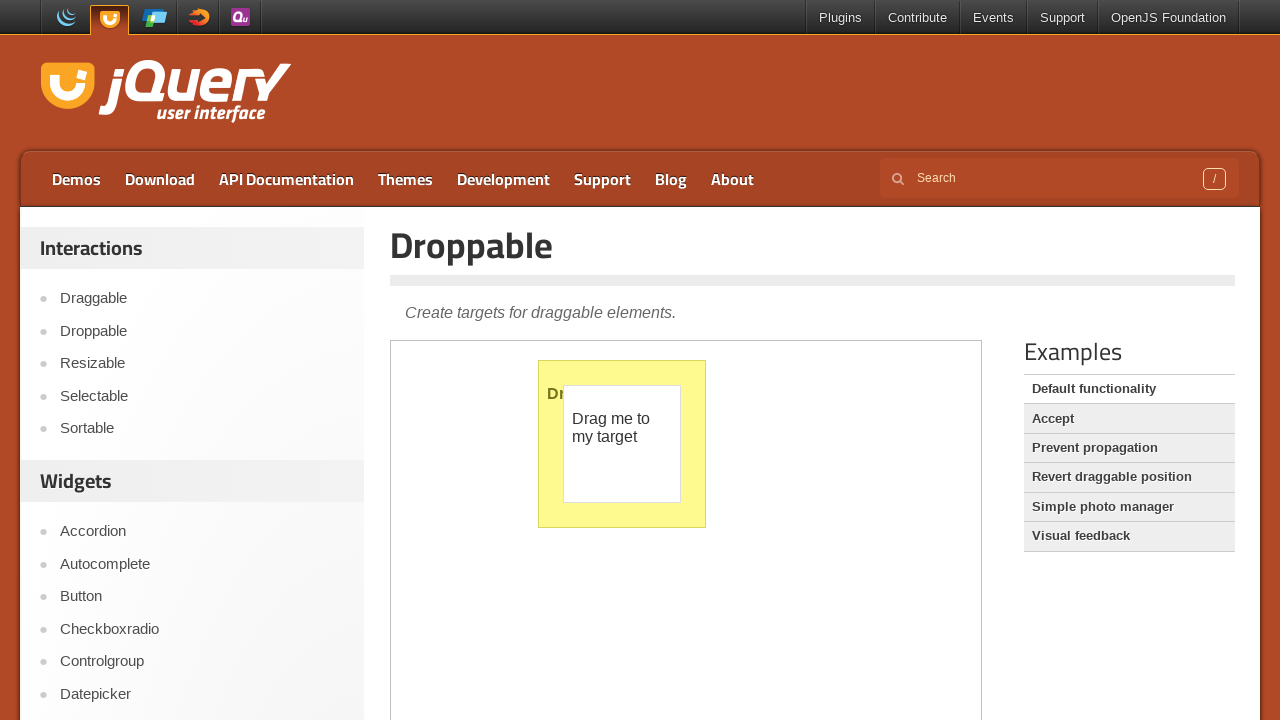